Gets the og:image URL from the UX blog post and navigates to it to verify it loads

Starting URL: https://roe.dev/blog/good-ux-and-giving-birth

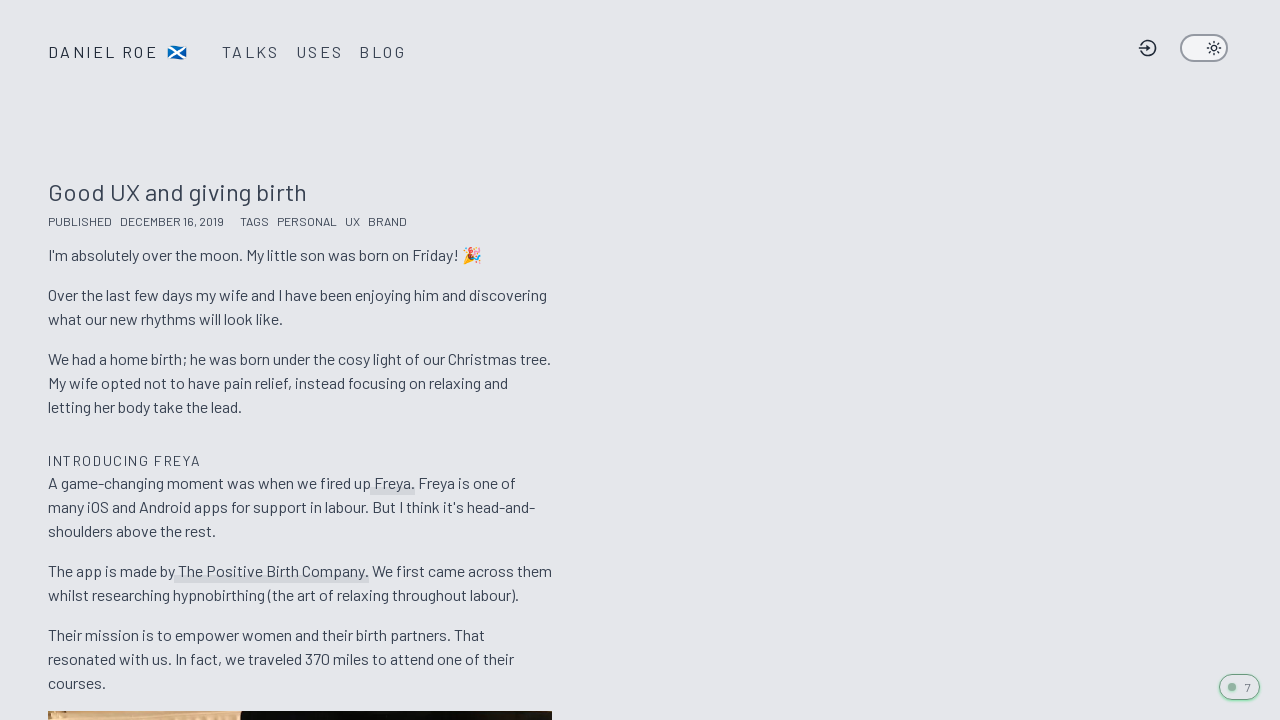

Located og:image meta tag on the blog post page
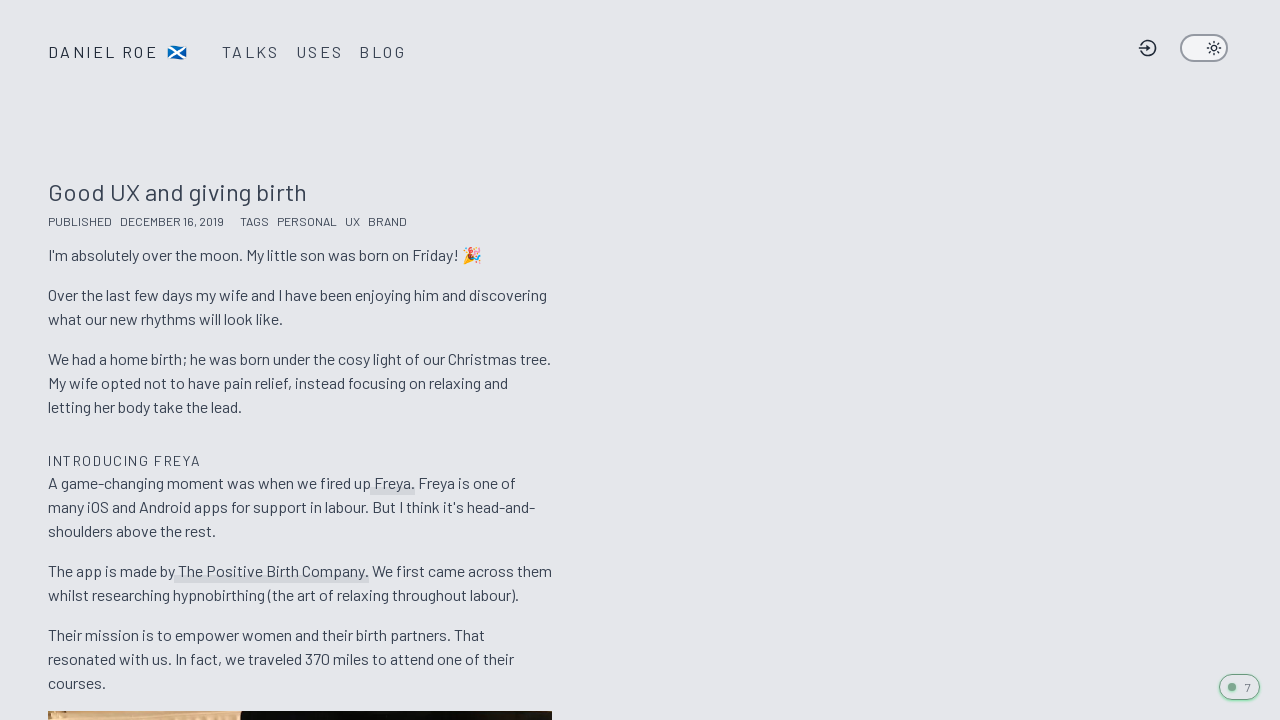

Extracted og:image URL from meta tag content attribute
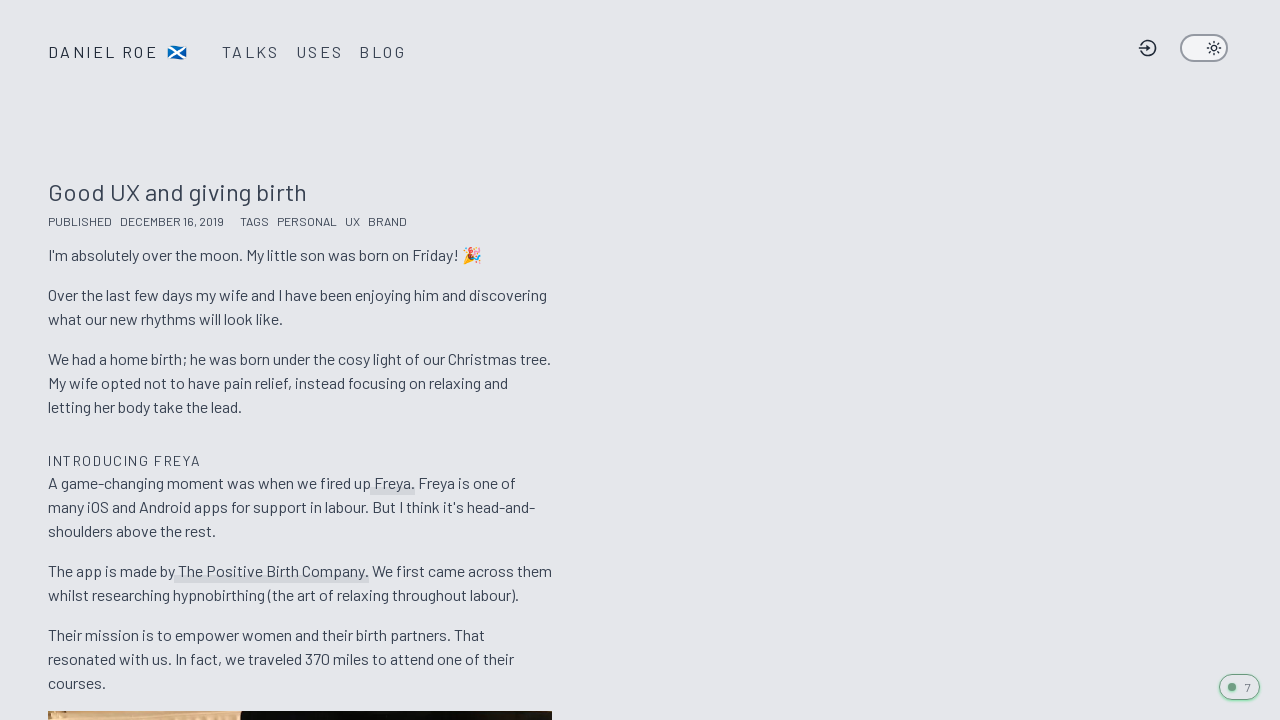

Navigated to og:image URL to verify it loads
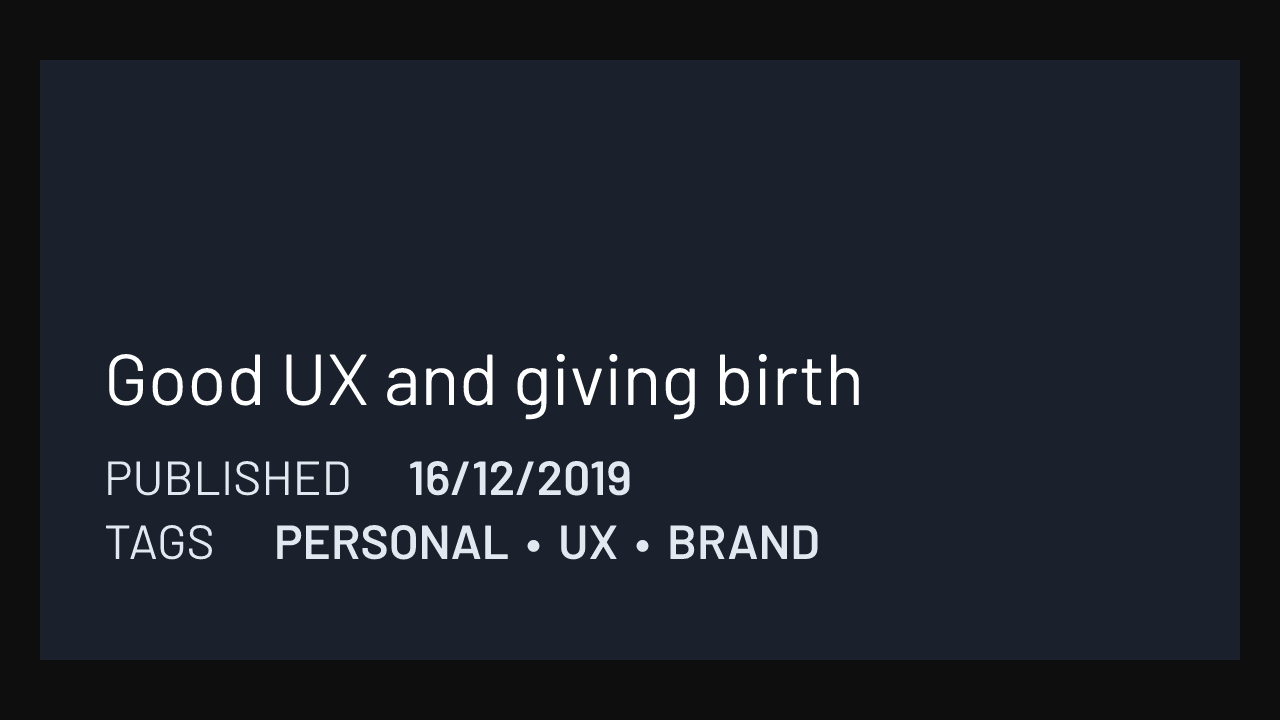

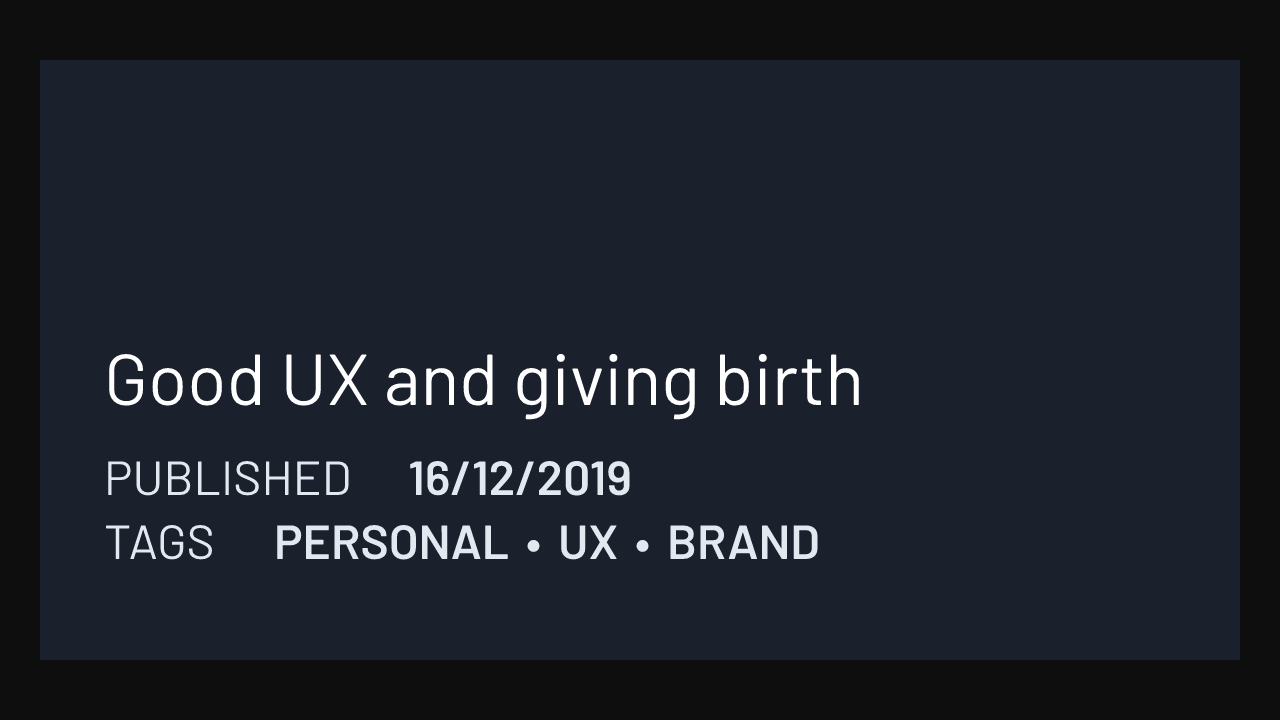